Tests iframe/frame switching functionality by switching to frames using index, name, and WebElement reference, then clicking buttons inside each frame

Starting URL: https://www.leafground.com/frame.xhtml

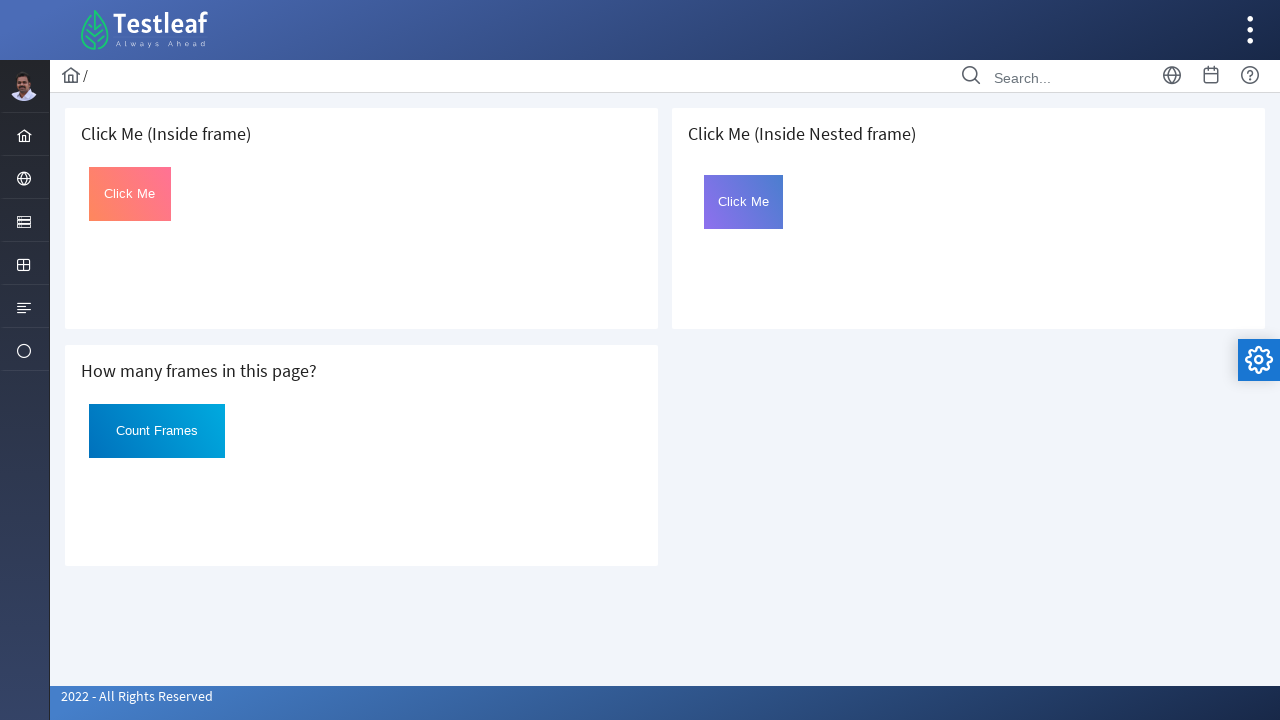

Located first iframe using frame_locator
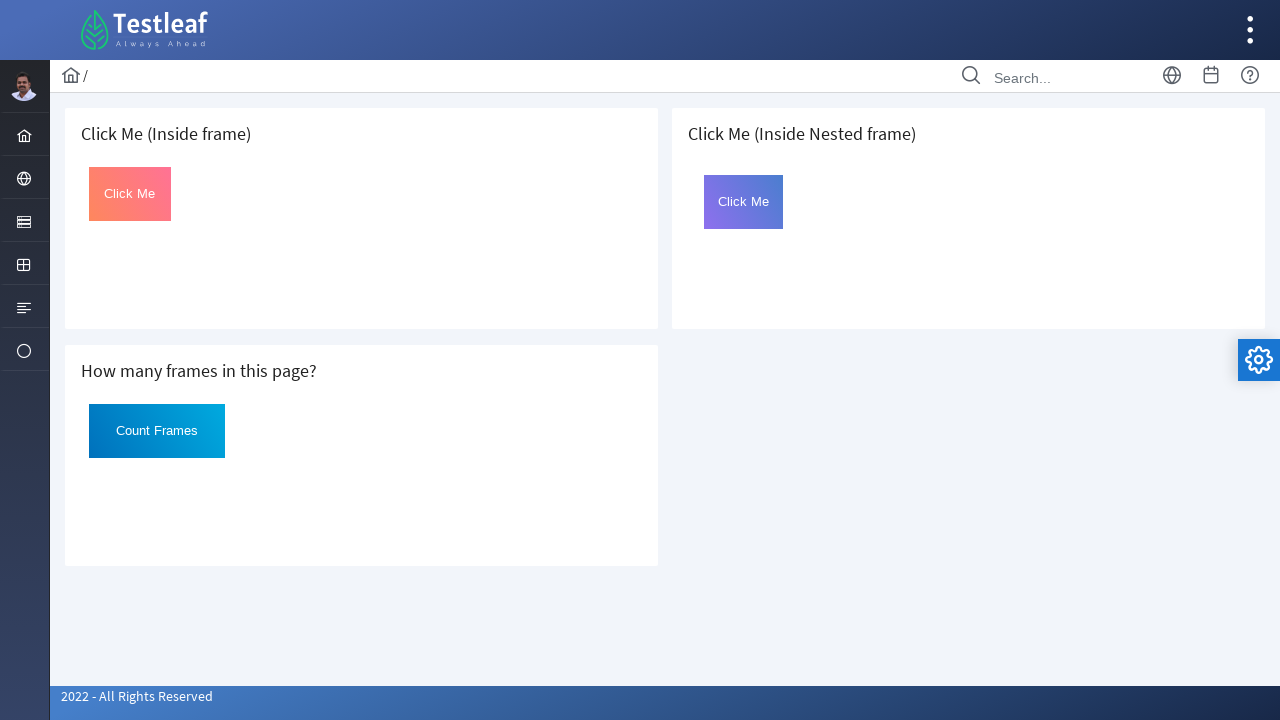

Clicked button in first frame (index 0) at (130, 194) on iframe >> nth=0 >> internal:control=enter-frame >> #Click
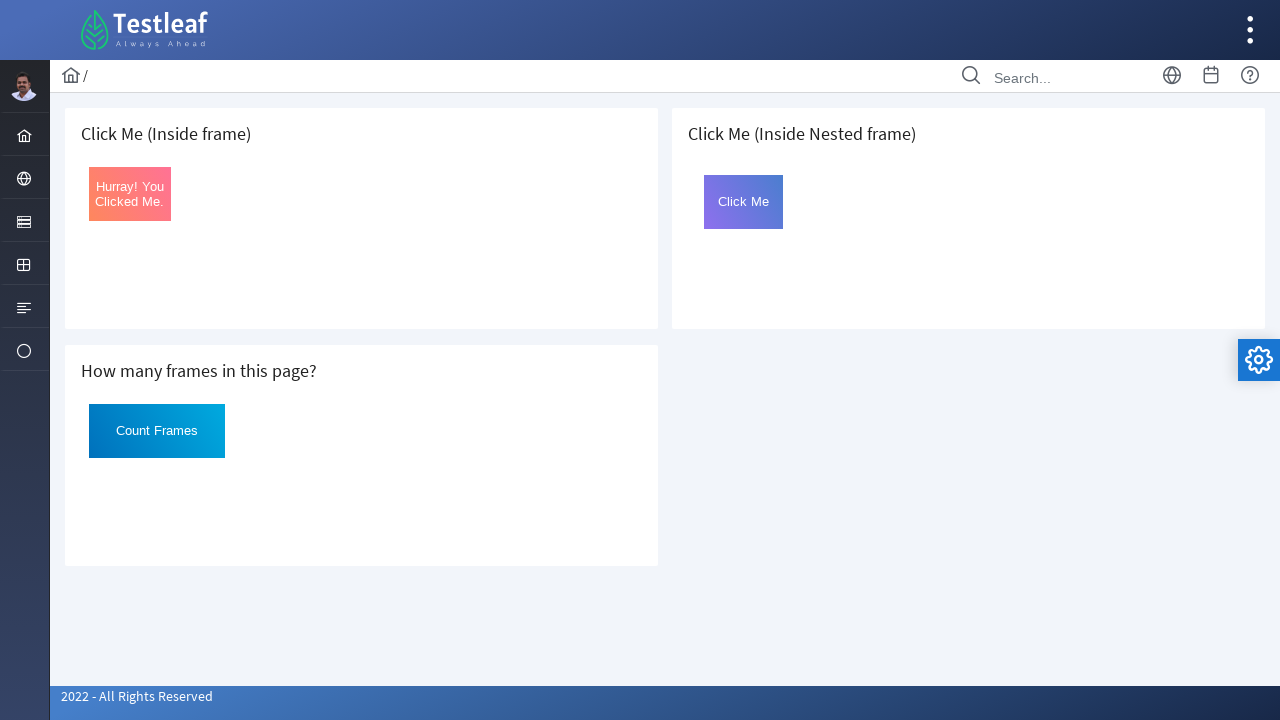

Located third iframe (index 2) as outer frame
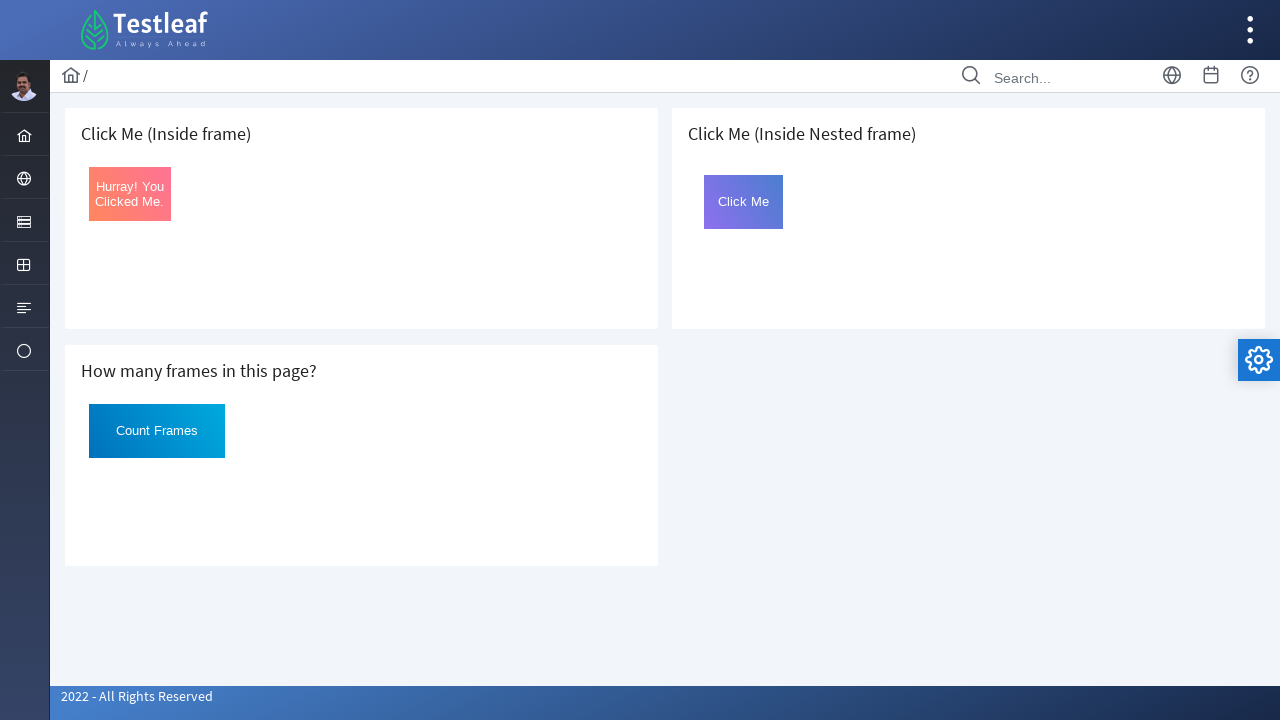

Located nested inner frame with name 'frame2'
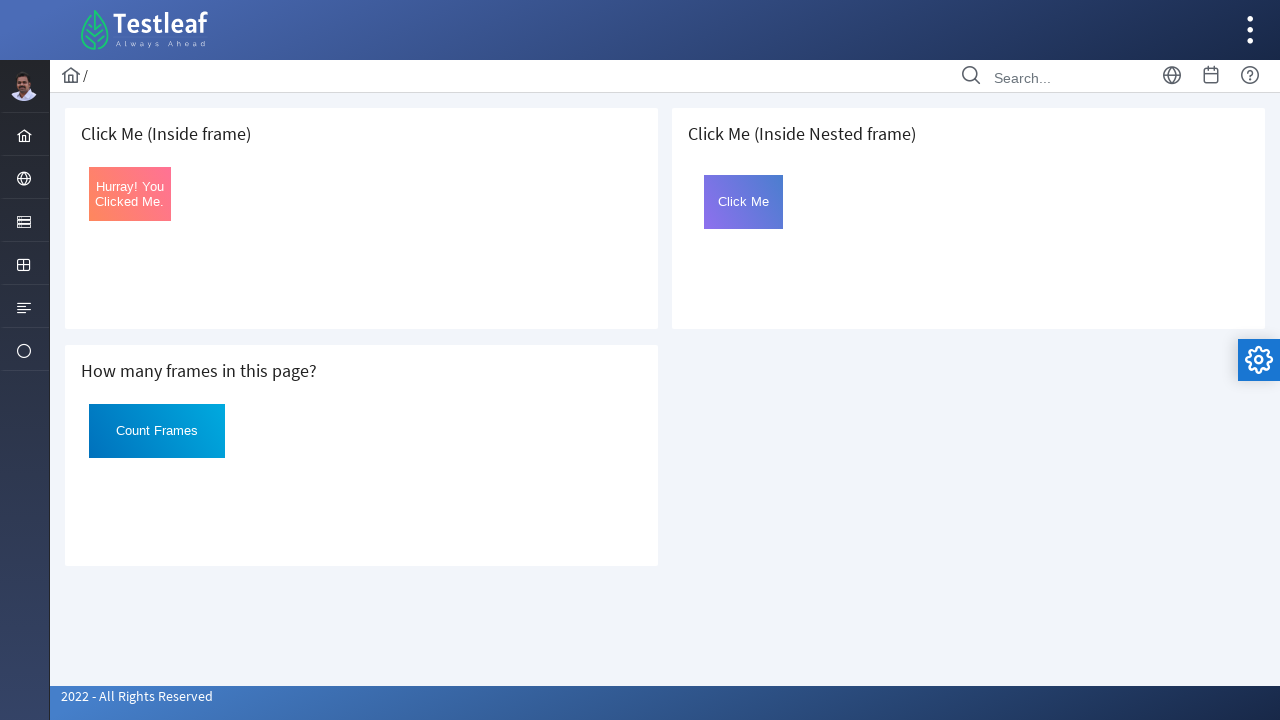

Clicked button in nested frame (frame2) at (744, 202) on iframe >> nth=2 >> internal:control=enter-frame >> iframe[name='frame2'] >> inte
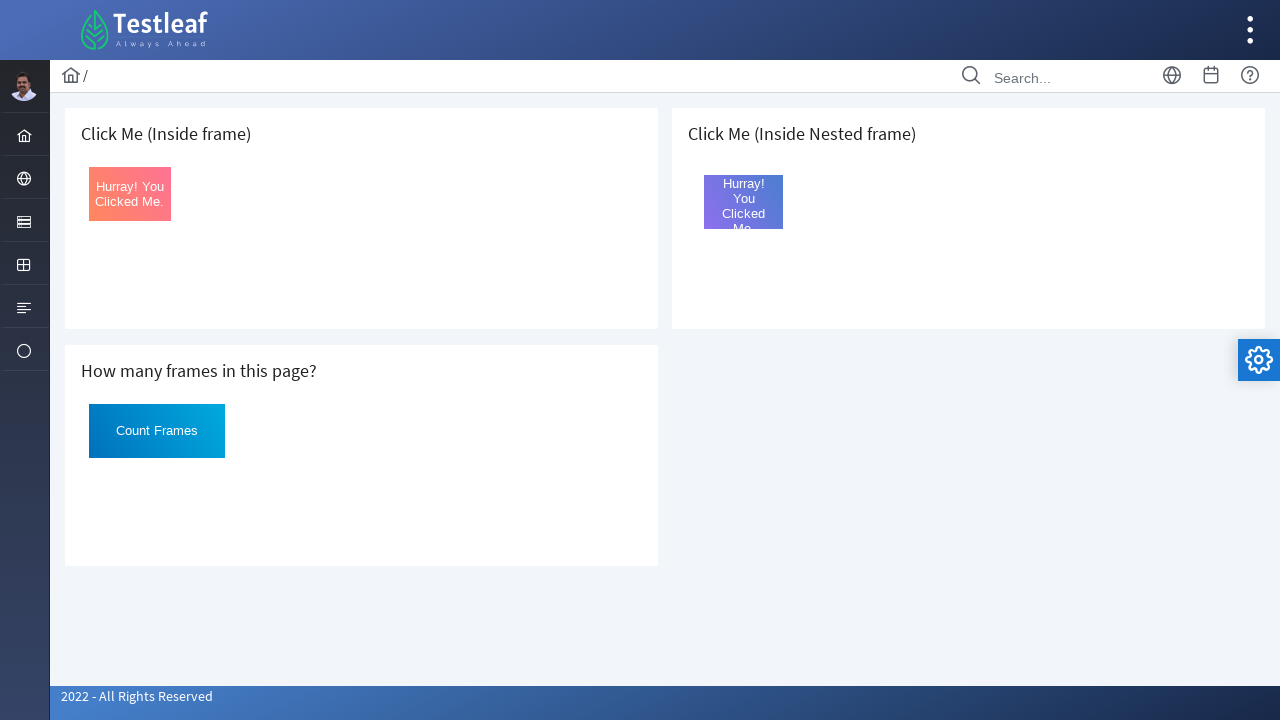

Located second iframe within card divs using XPath
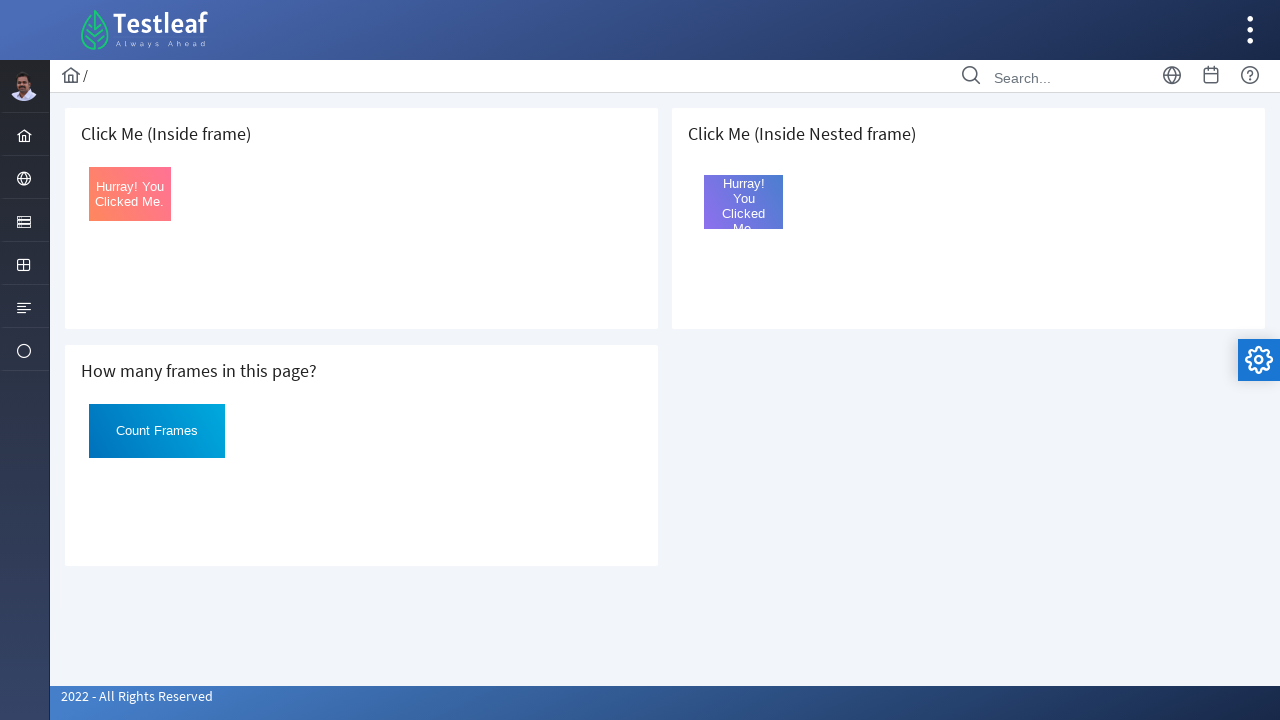

Retrieved text content from Click element in second card iframe
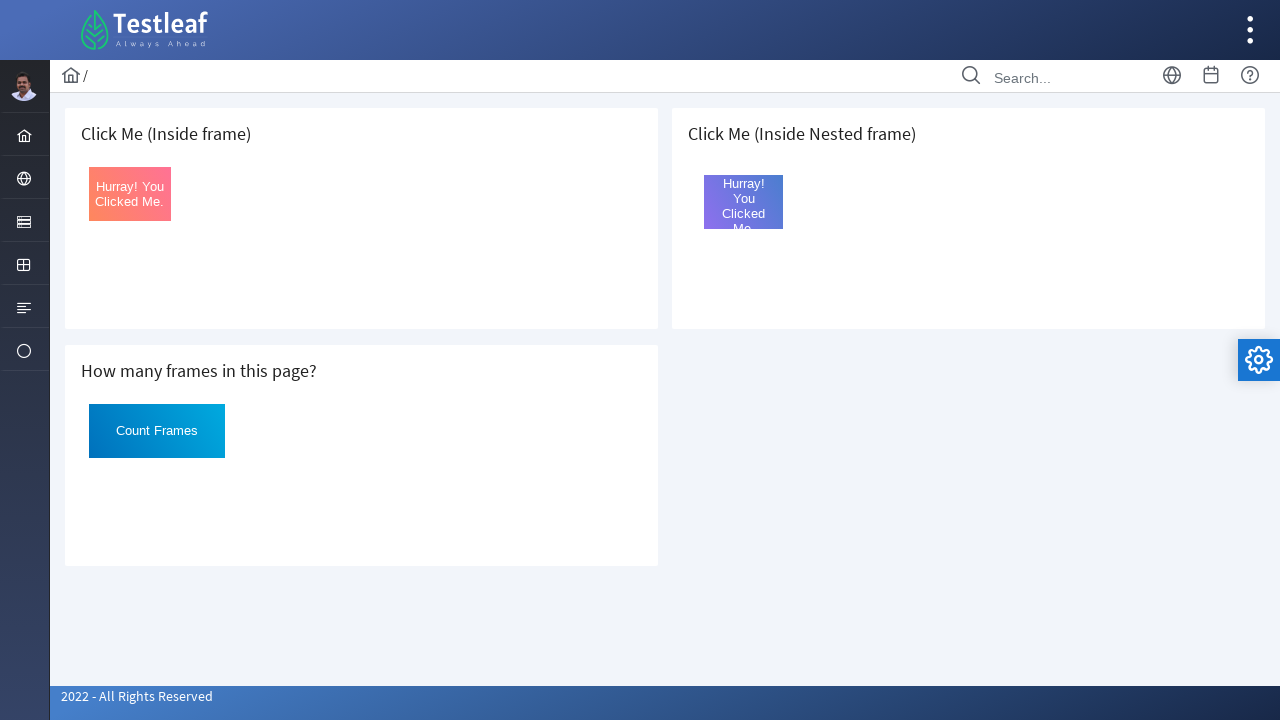

Printed extracted text: Count Frames
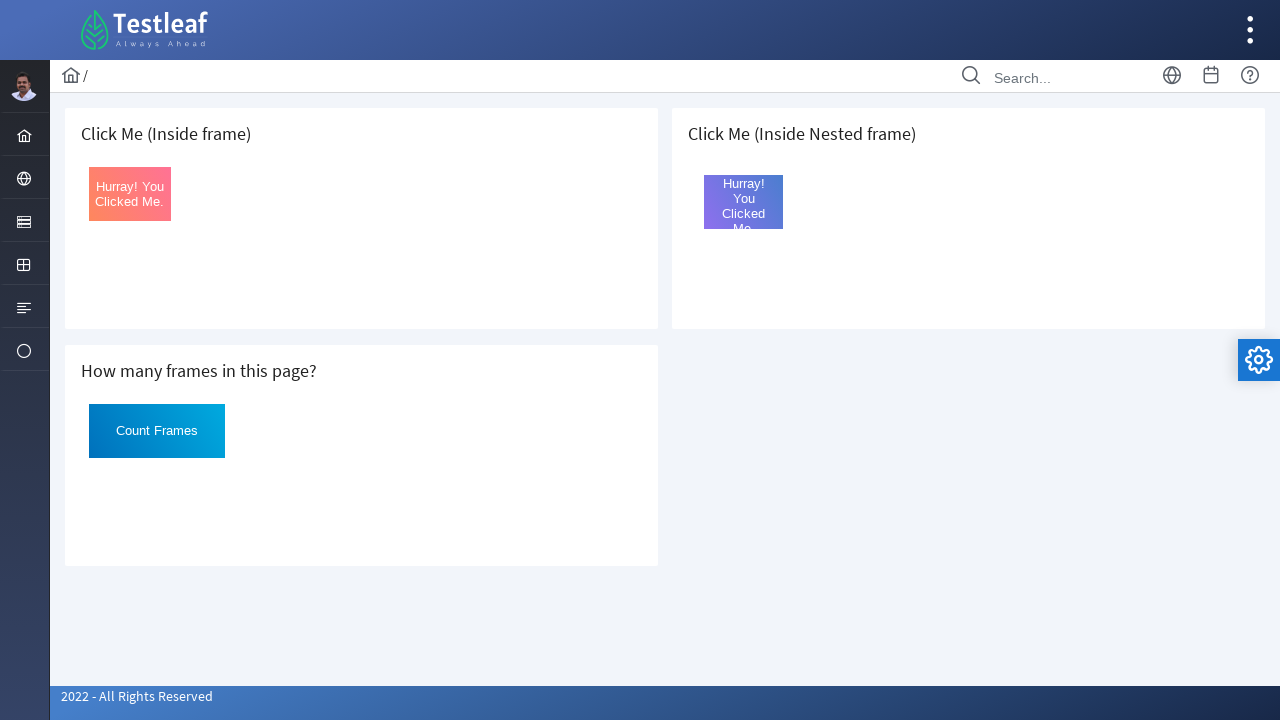

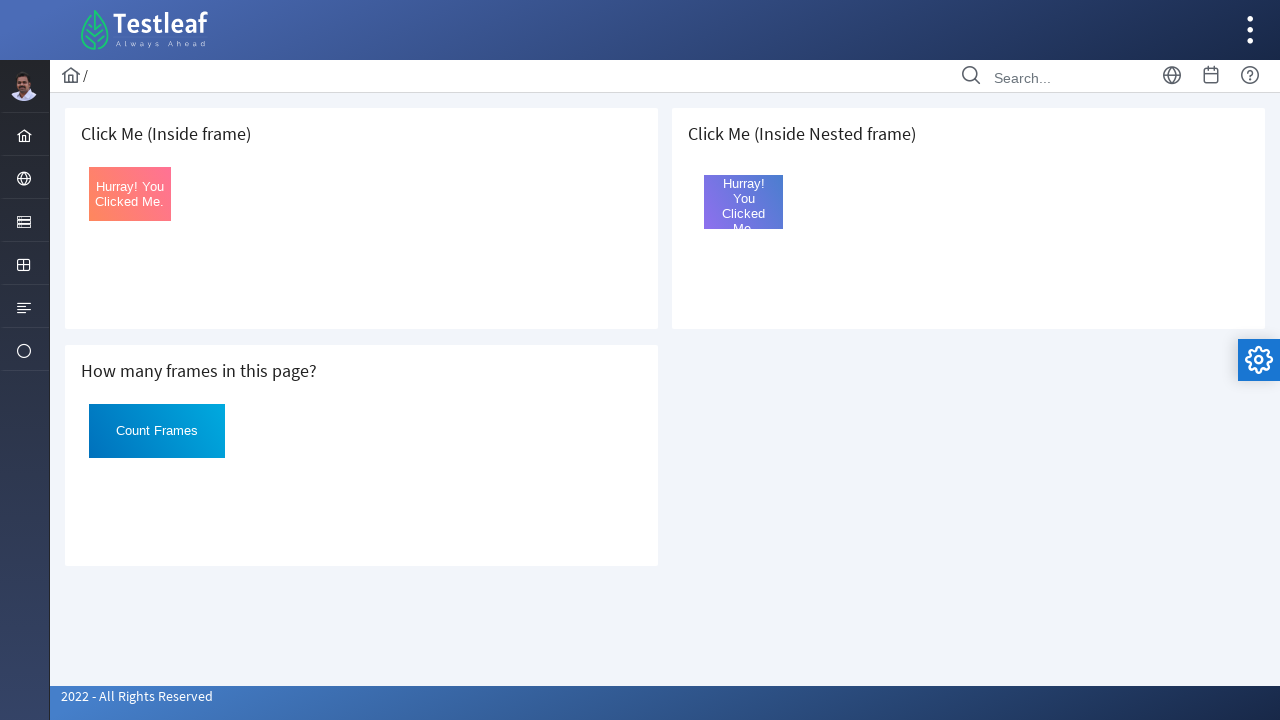